Tests jQuery UI datepicker functionality by opening the datepicker, navigating to the next month, and selecting a specific date (29th) from the calendar.

Starting URL: https://jqueryui.com/datepicker/

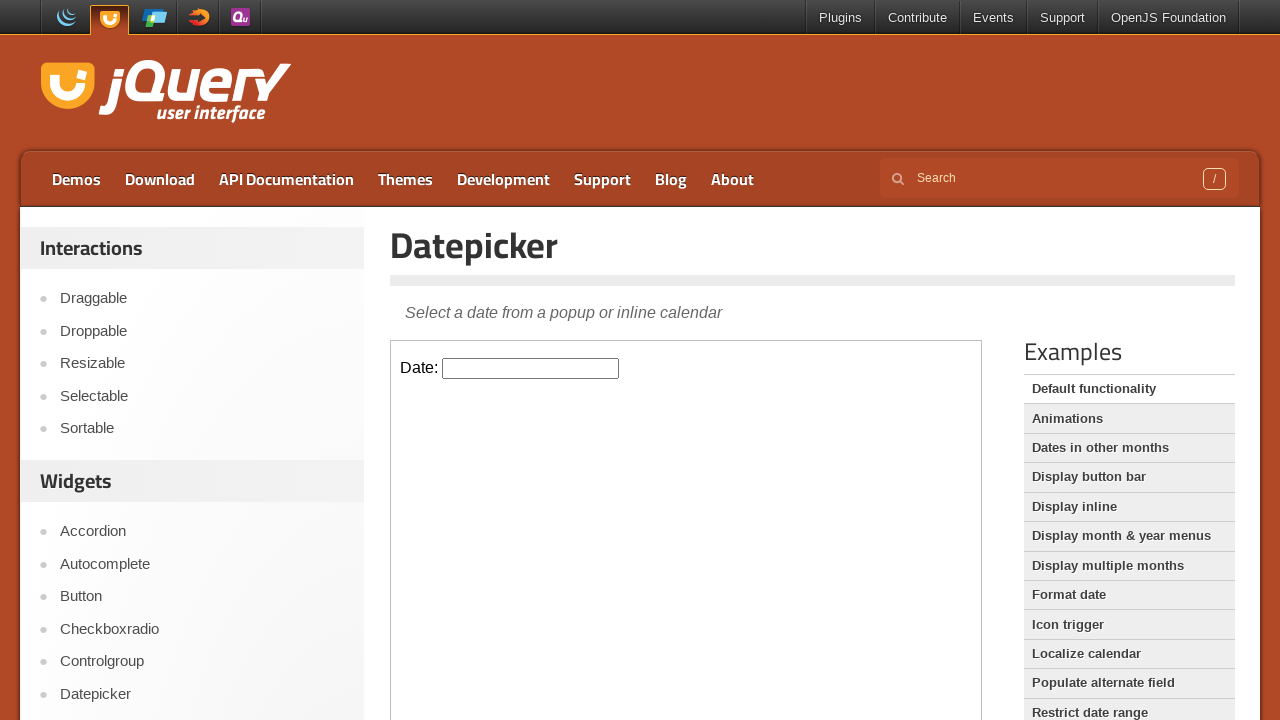

Located the demo iframe containing the datepicker
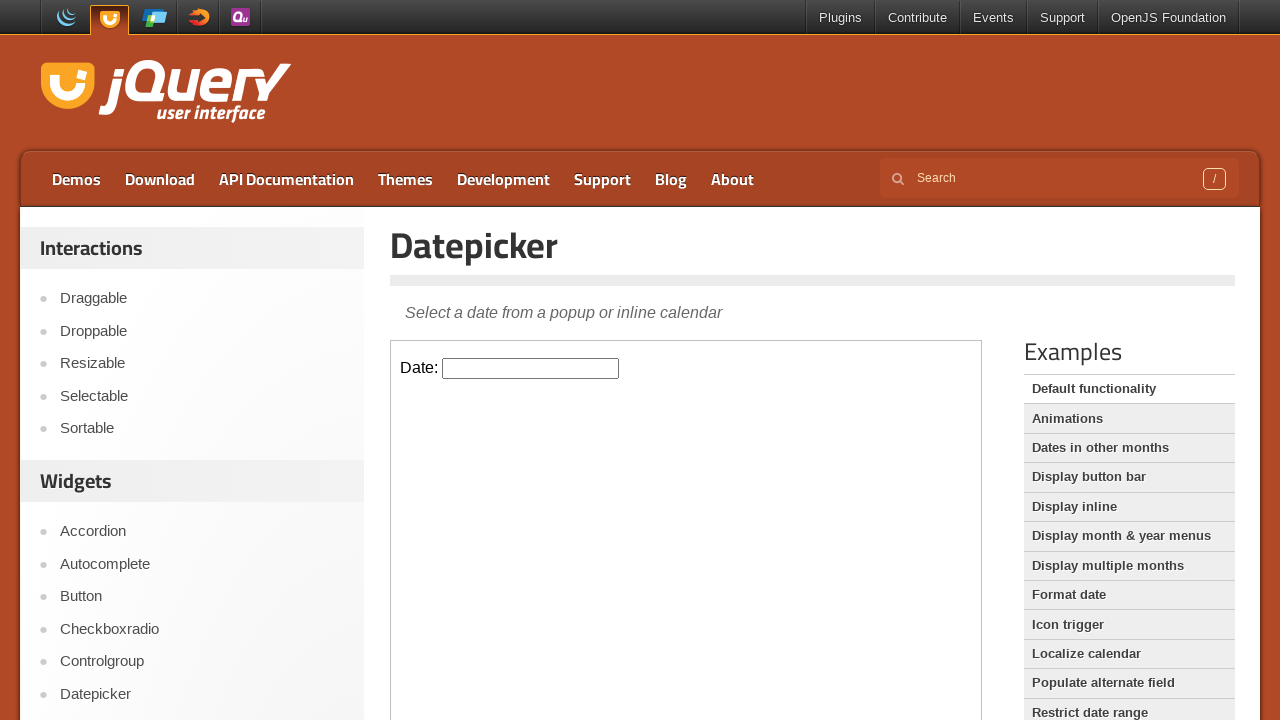

Clicked on the datepicker input to open the calendar at (531, 368) on iframe.demo-frame >> internal:control=enter-frame >> input.hasDatepicker
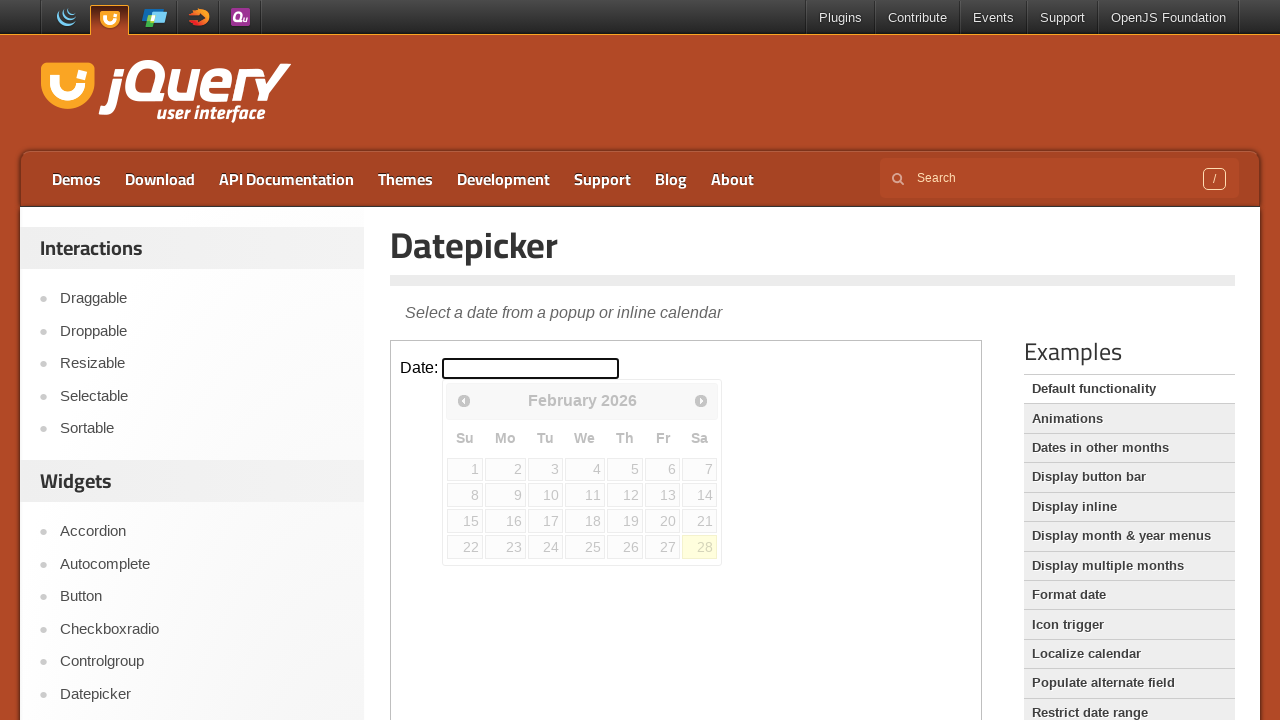

Clicked the Next button to navigate to the next month at (701, 400) on iframe.demo-frame >> internal:control=enter-frame >> span:has-text('Next')
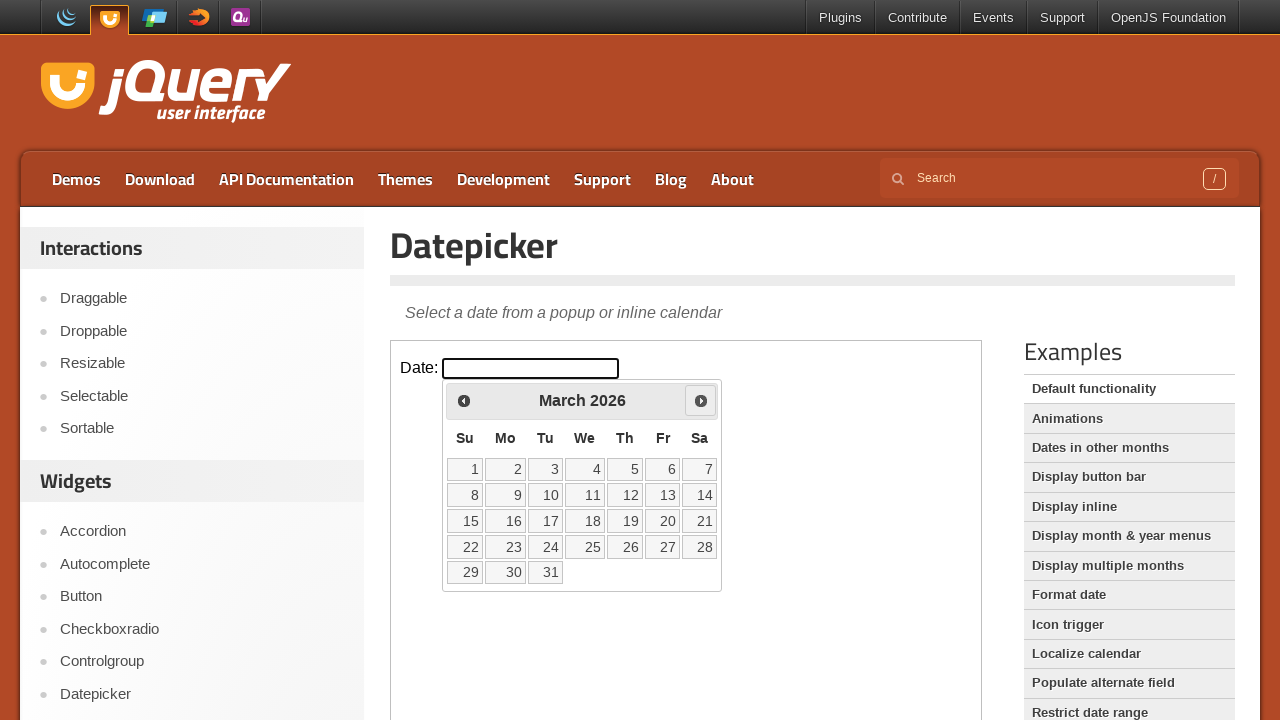

Clicked on date 29 in the calendar to select it at (465, 572) on iframe.demo-frame >> internal:control=enter-frame >> table.ui-datepicker-calenda
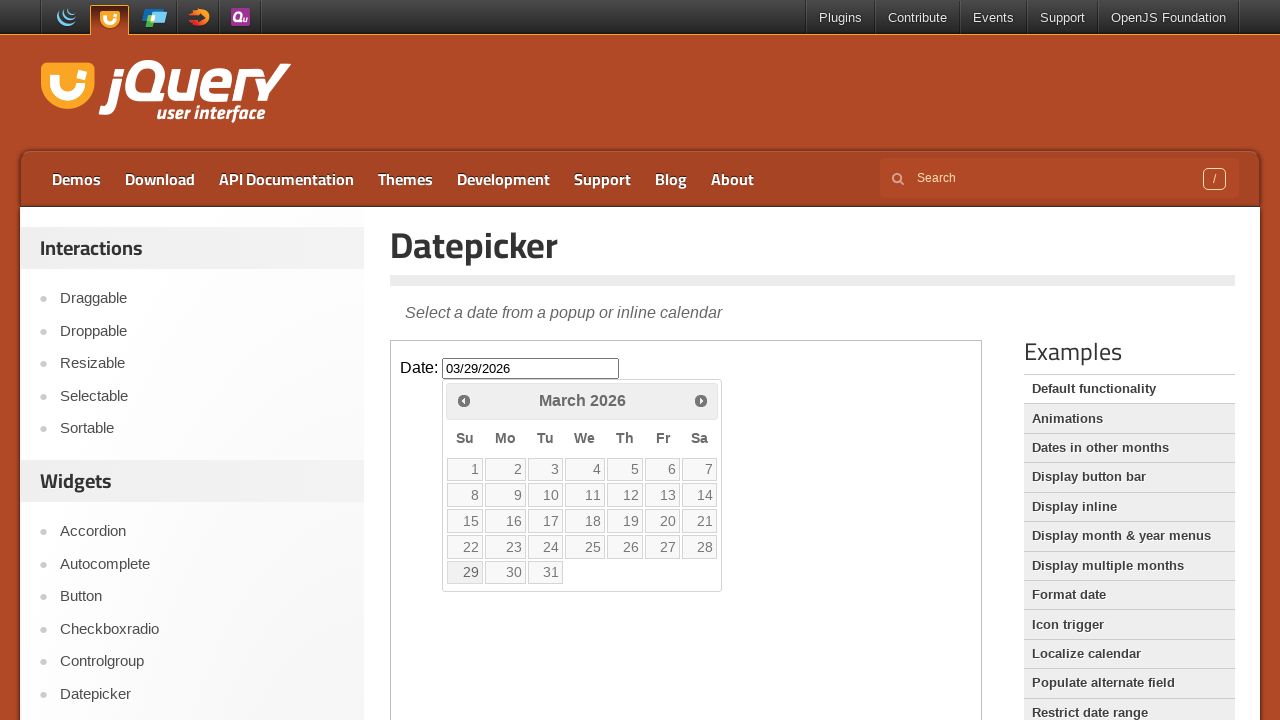

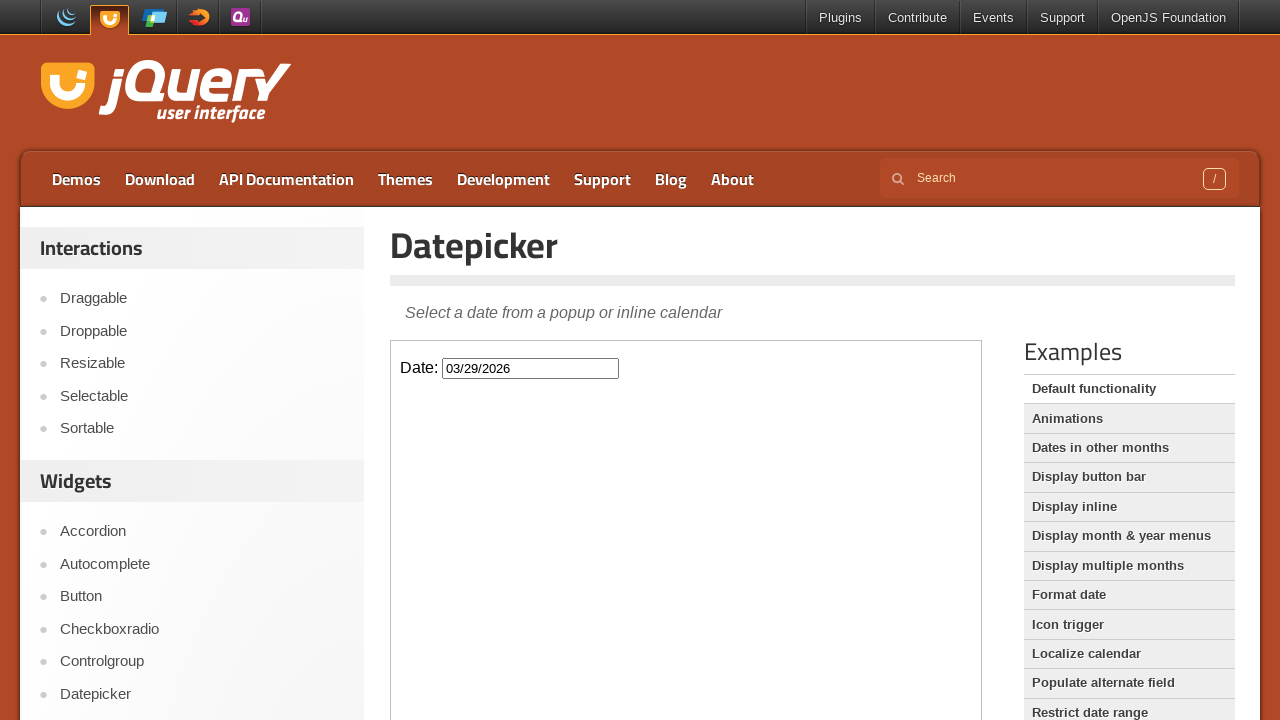